Tests adding and removing elements by clicking Add Element and Delete buttons and verifying element count

Starting URL: https://the-internet.herokuapp.com/add_remove_elements/

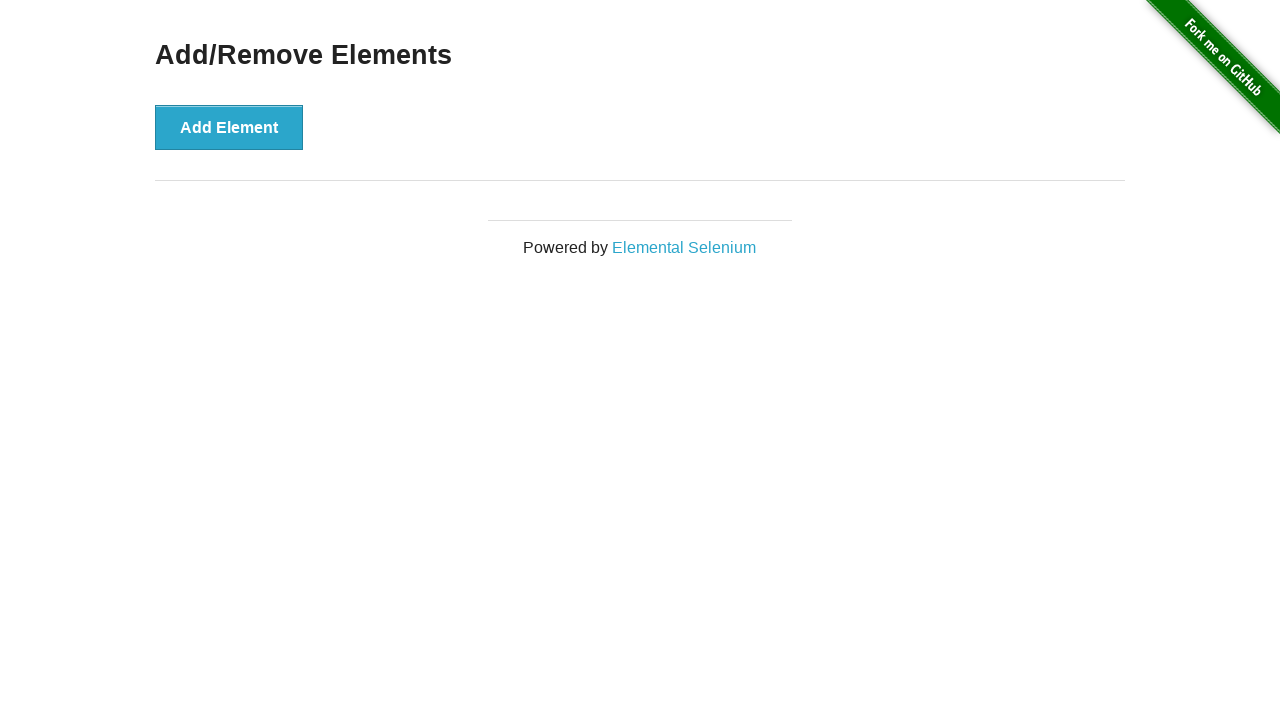

Navigated to Add/Remove Elements page
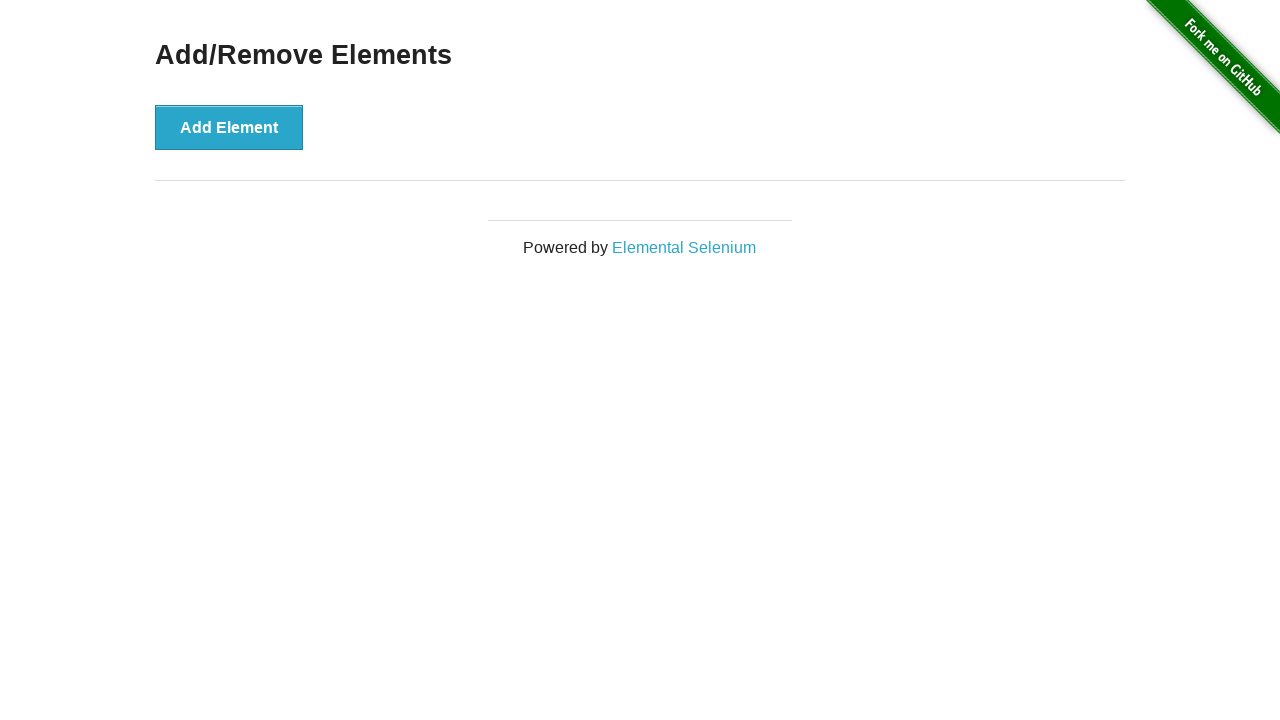

Verified no elements are present initially
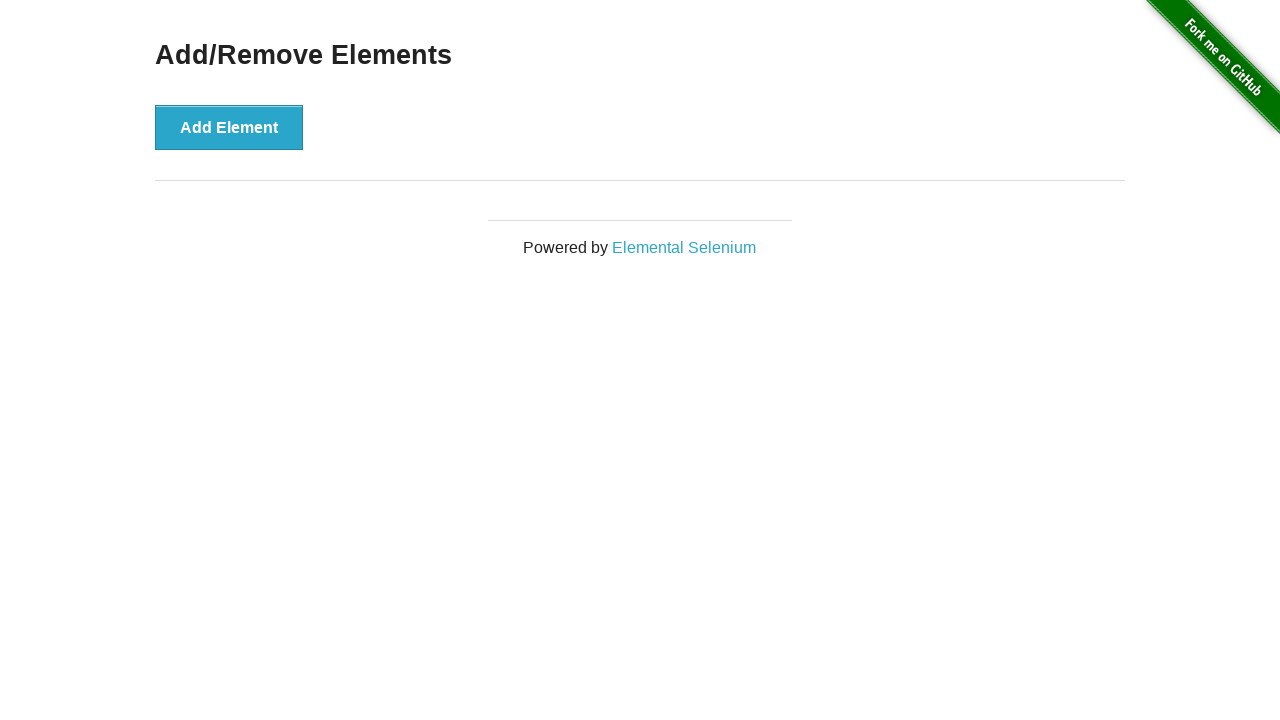

Clicked Add Element button at (229, 127) on text="Add Element"
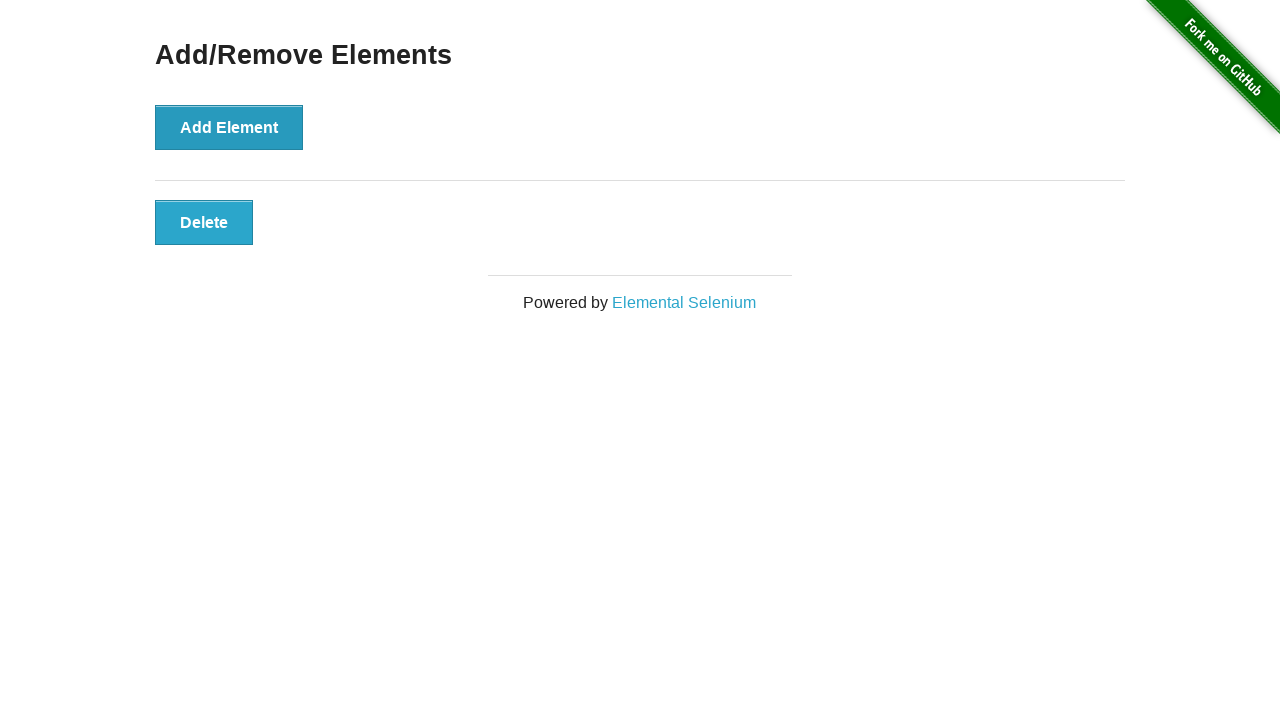

Verified element was successfully added
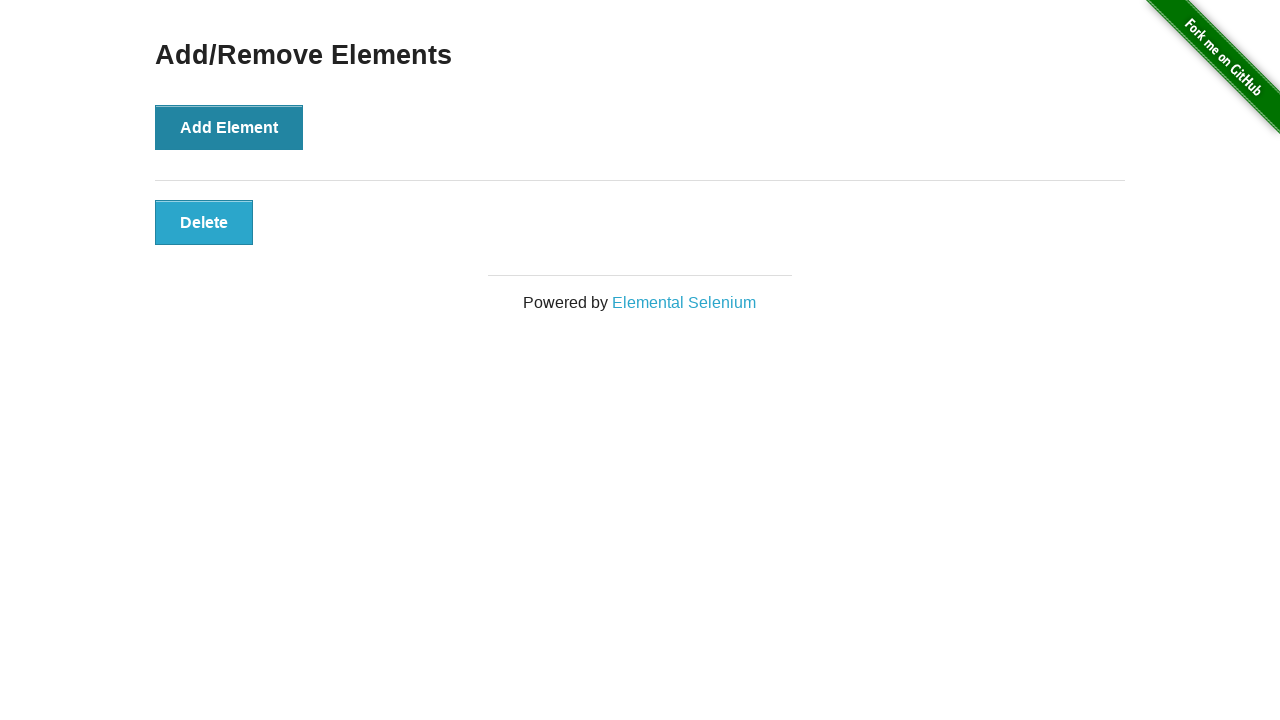

Clicked Delete button to remove element at (204, 222) on text="Delete"
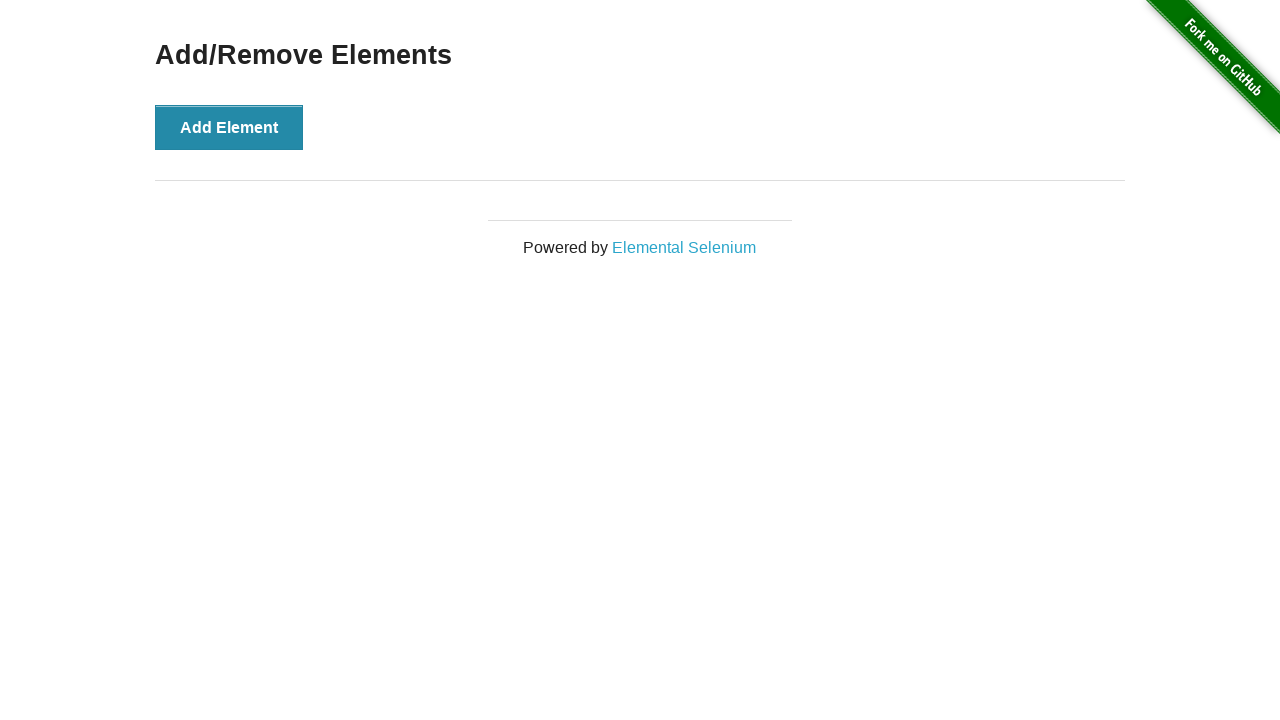

Verified element was successfully removed
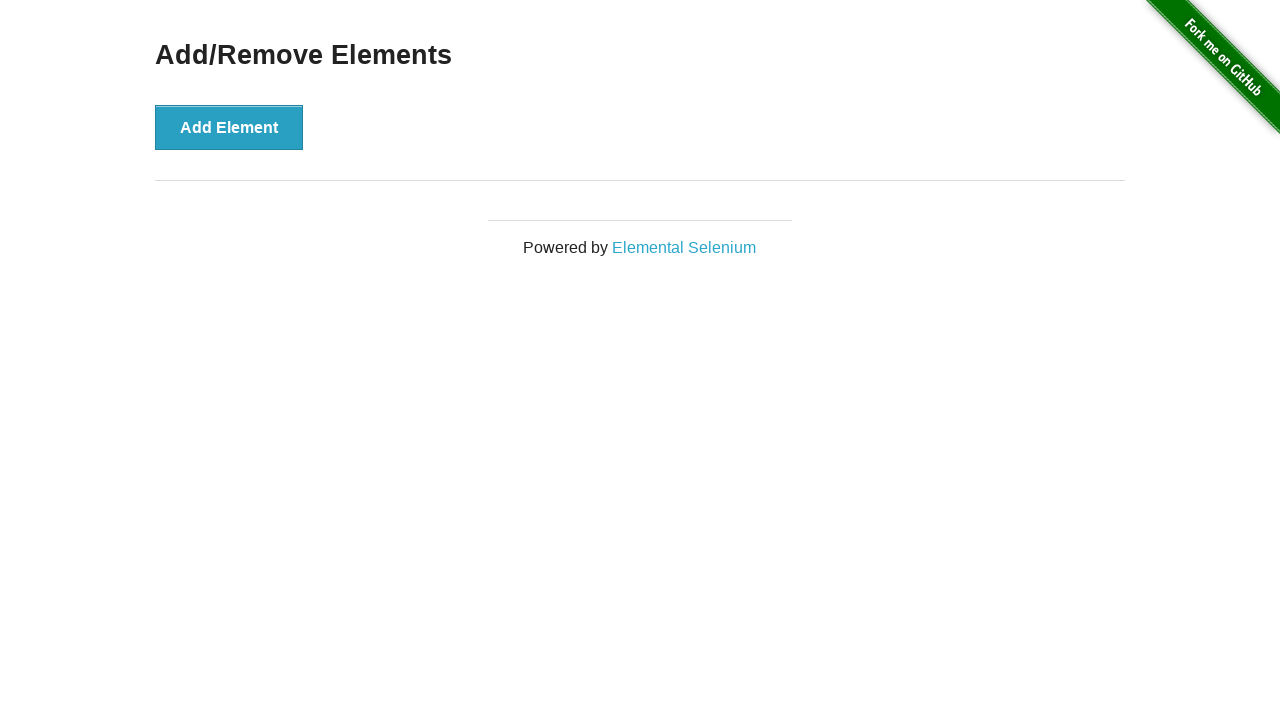

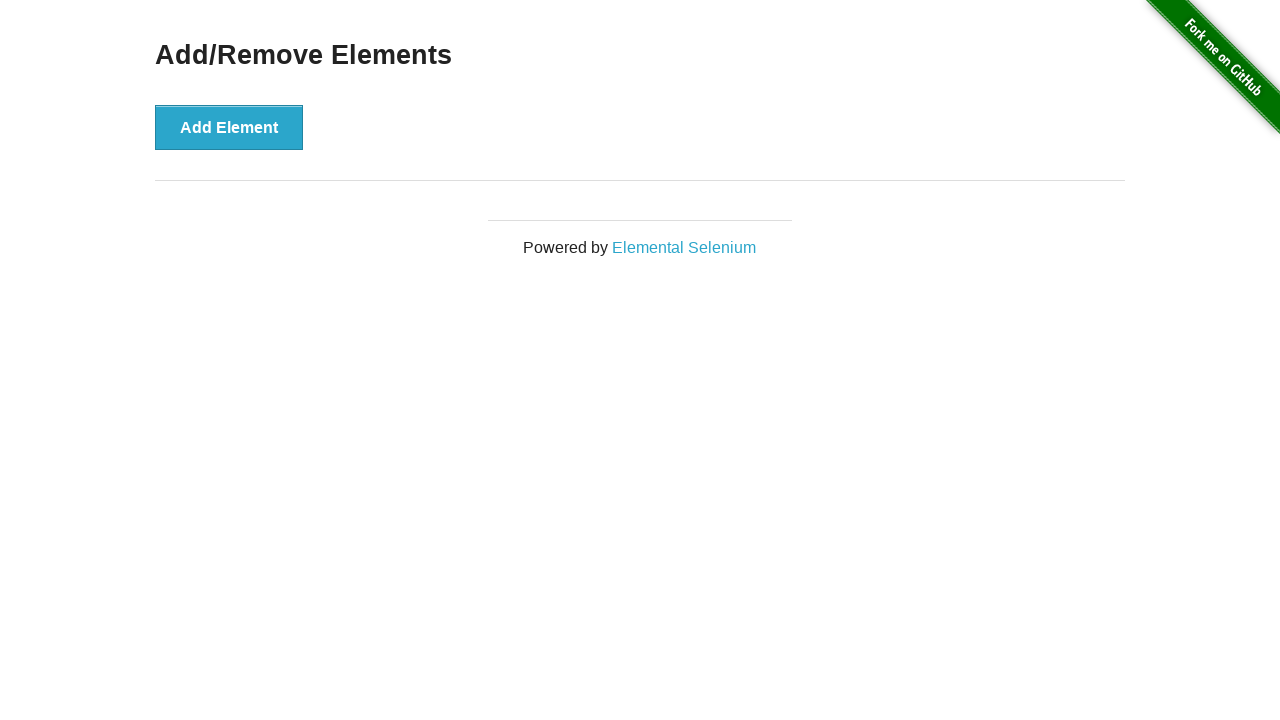